Tests navigation to the Fill Out Forms page by clicking the corresponding link.

Starting URL: https://ultimateqa.com/automation/

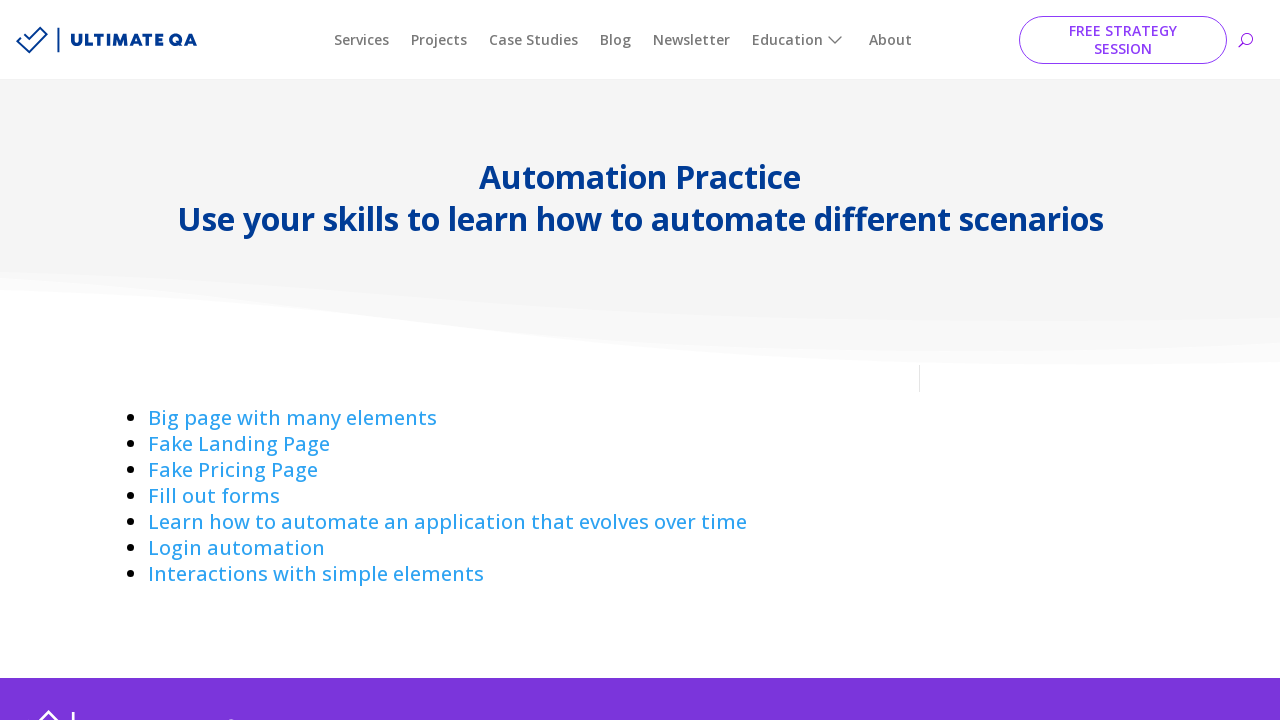

Clicked on 'Fill out' link to navigate to Fill Out Forms page at (214, 496) on a:has-text('Fill out ')
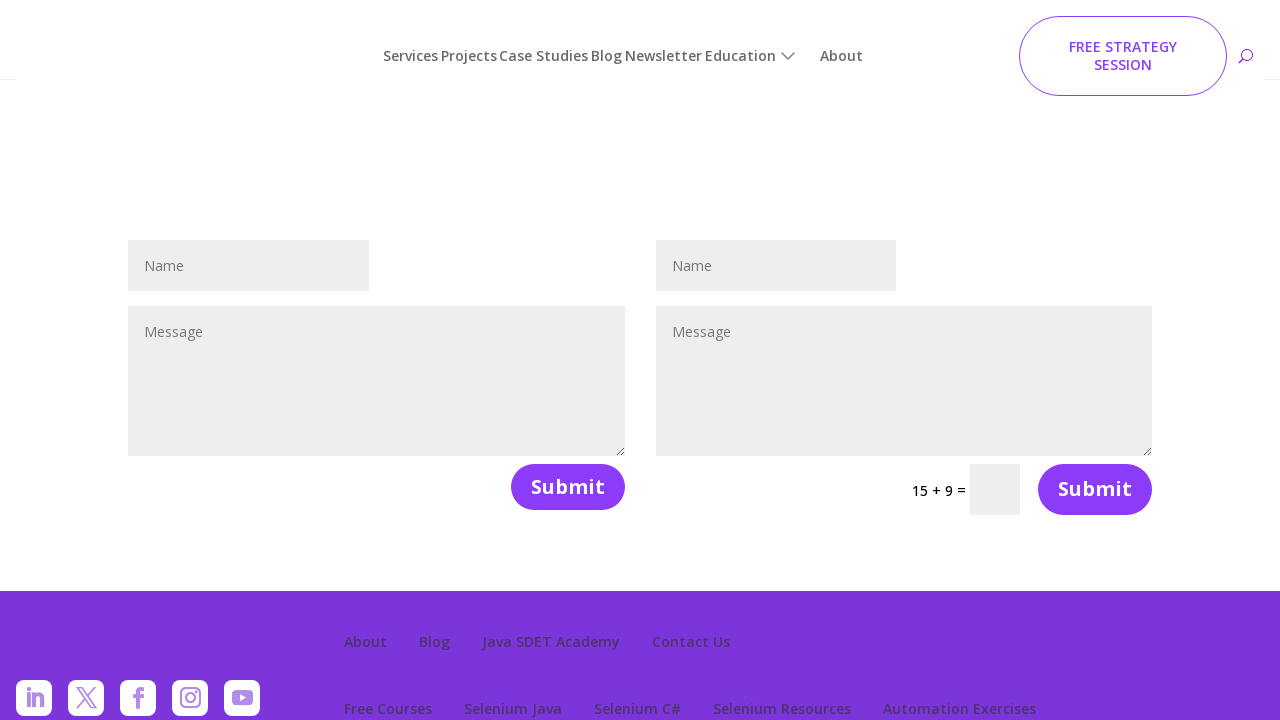

Successfully navigated to Fill Out Forms page at https://ultimateqa.com/filling-out-forms/
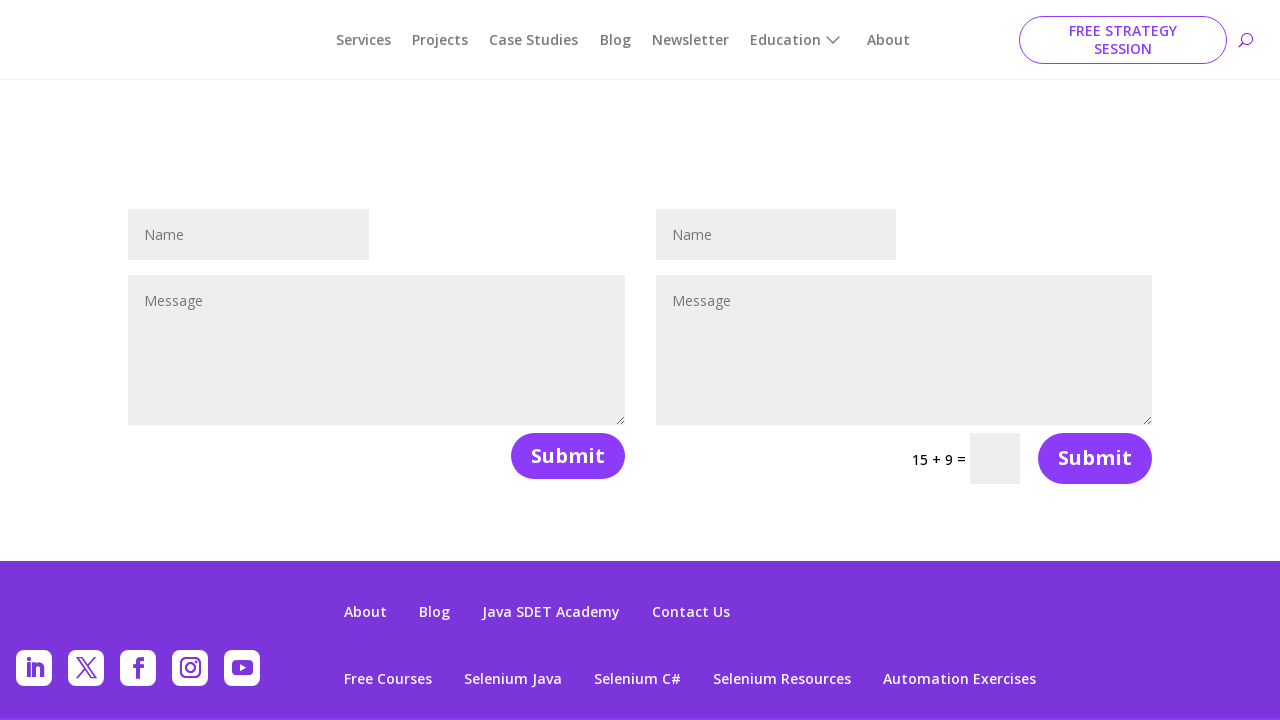

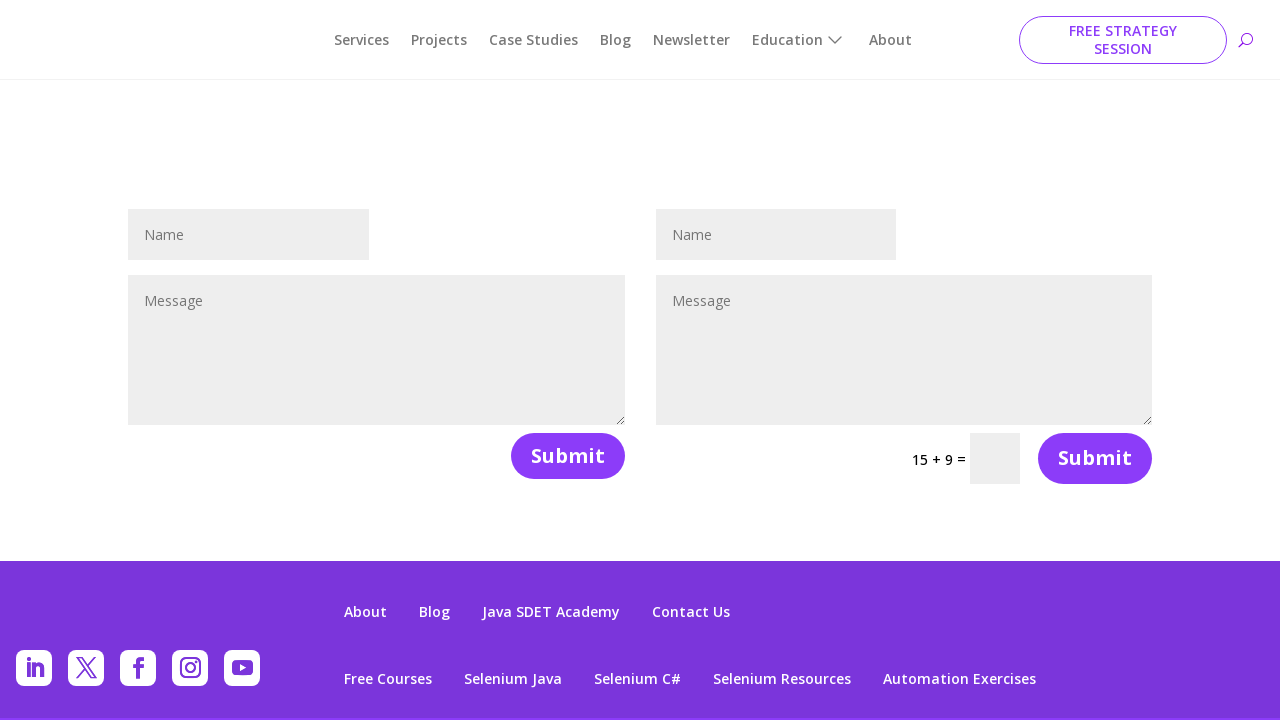